Tests filtering to display all items after applying other filters

Starting URL: https://demo.playwright.dev/todomvc

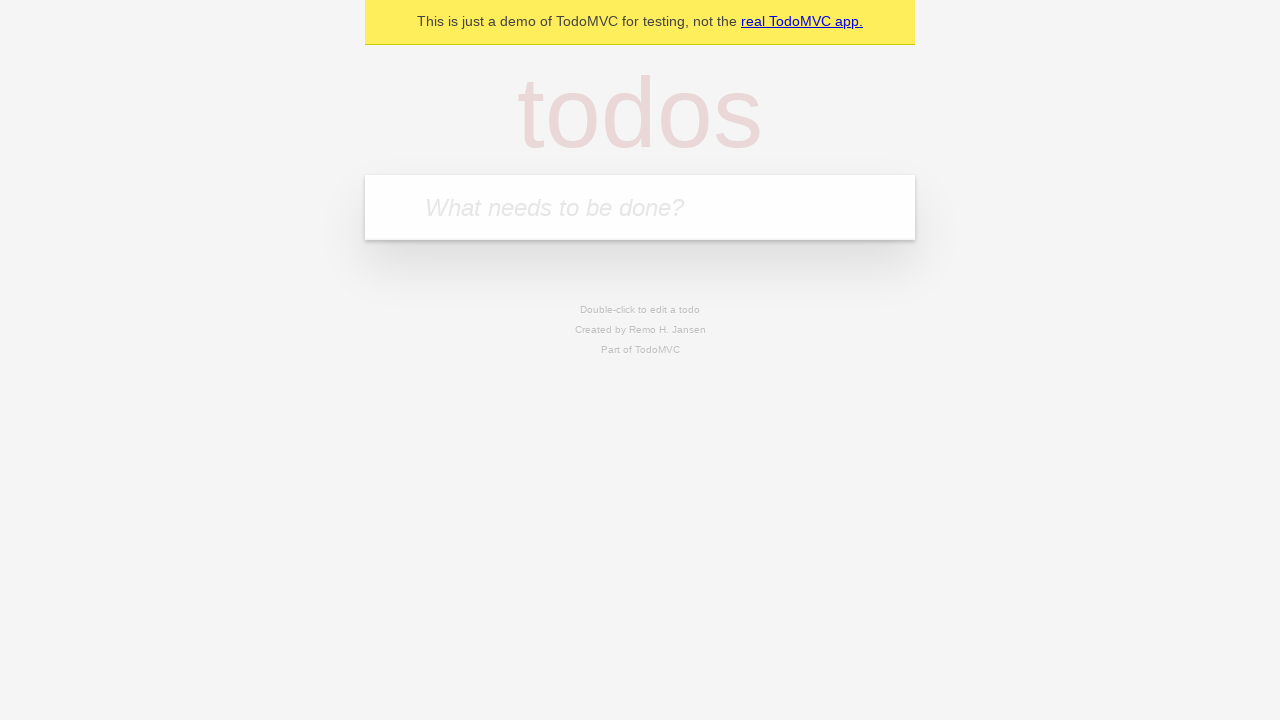

Filled todo input with 'buy some cheese' on internal:attr=[placeholder="What needs to be done?"i]
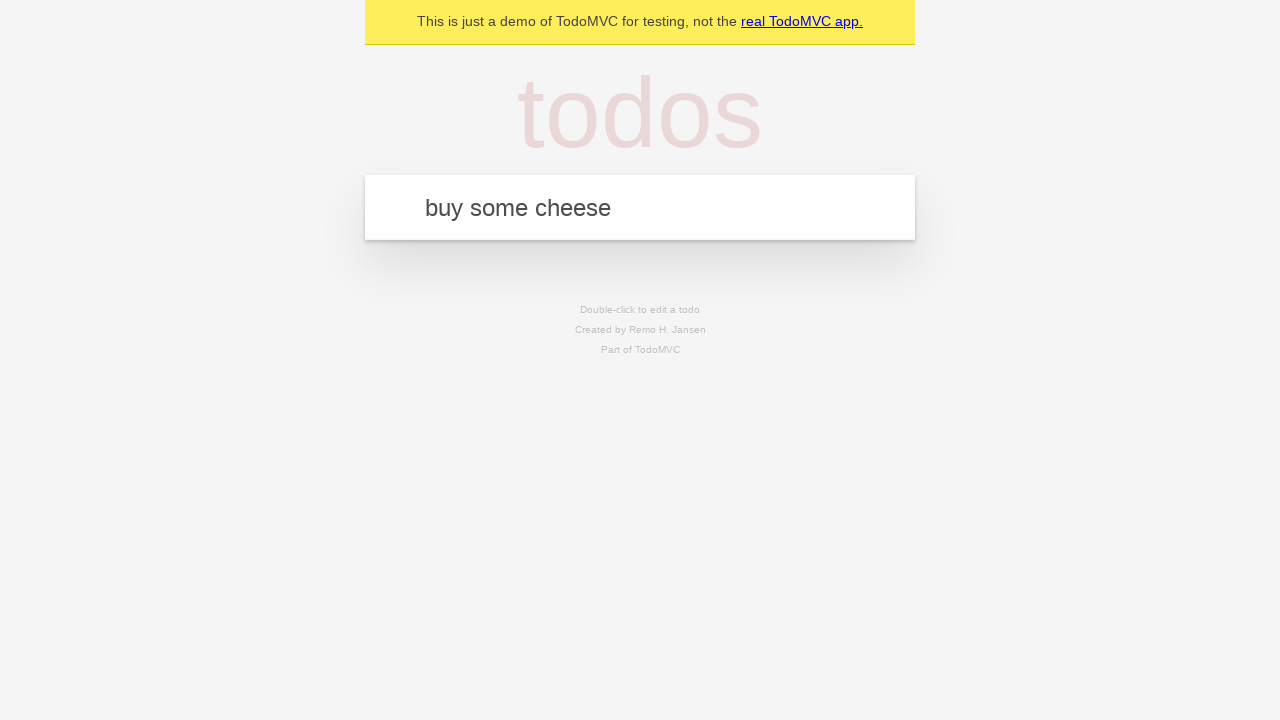

Pressed Enter to create todo 'buy some cheese' on internal:attr=[placeholder="What needs to be done?"i]
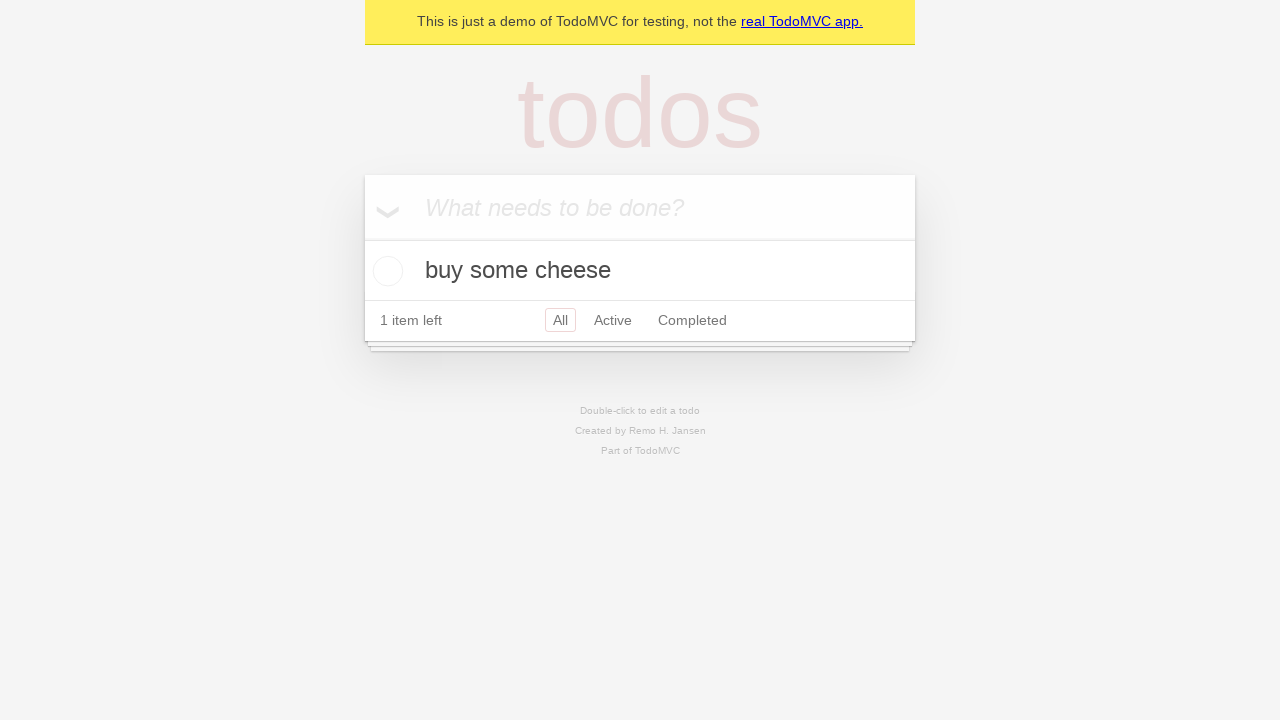

Filled todo input with 'feed the cat' on internal:attr=[placeholder="What needs to be done?"i]
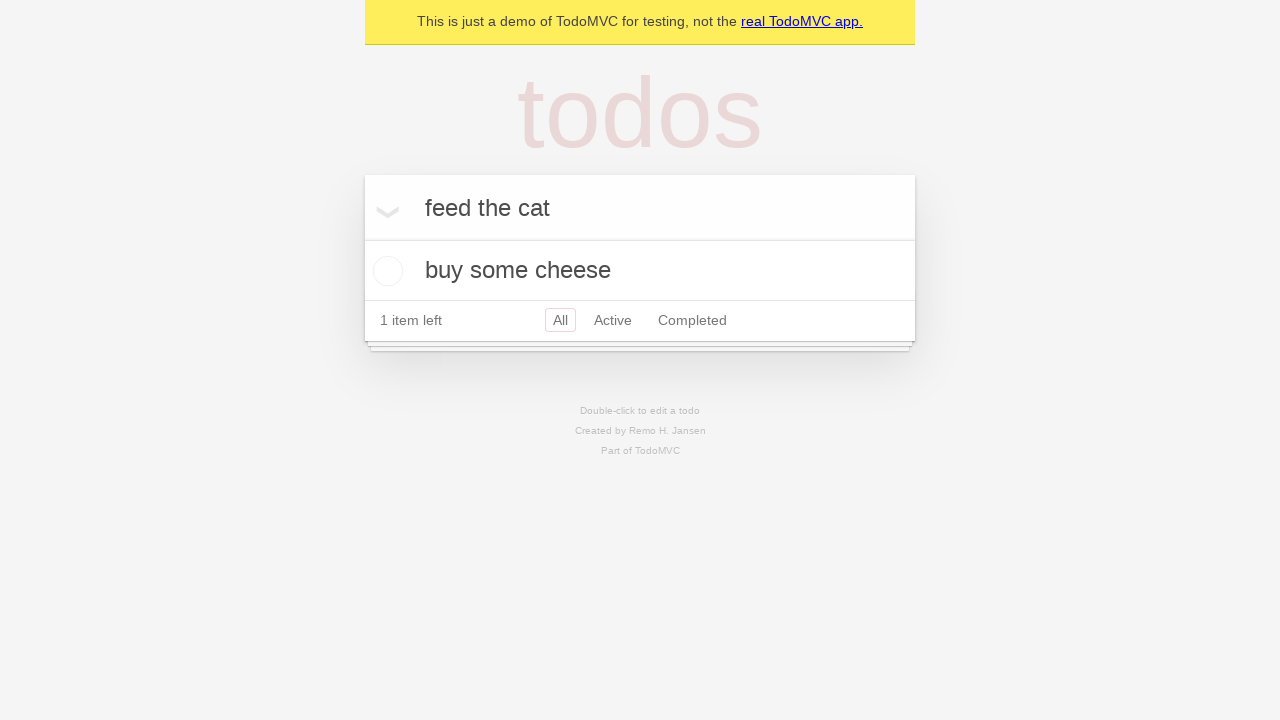

Pressed Enter to create todo 'feed the cat' on internal:attr=[placeholder="What needs to be done?"i]
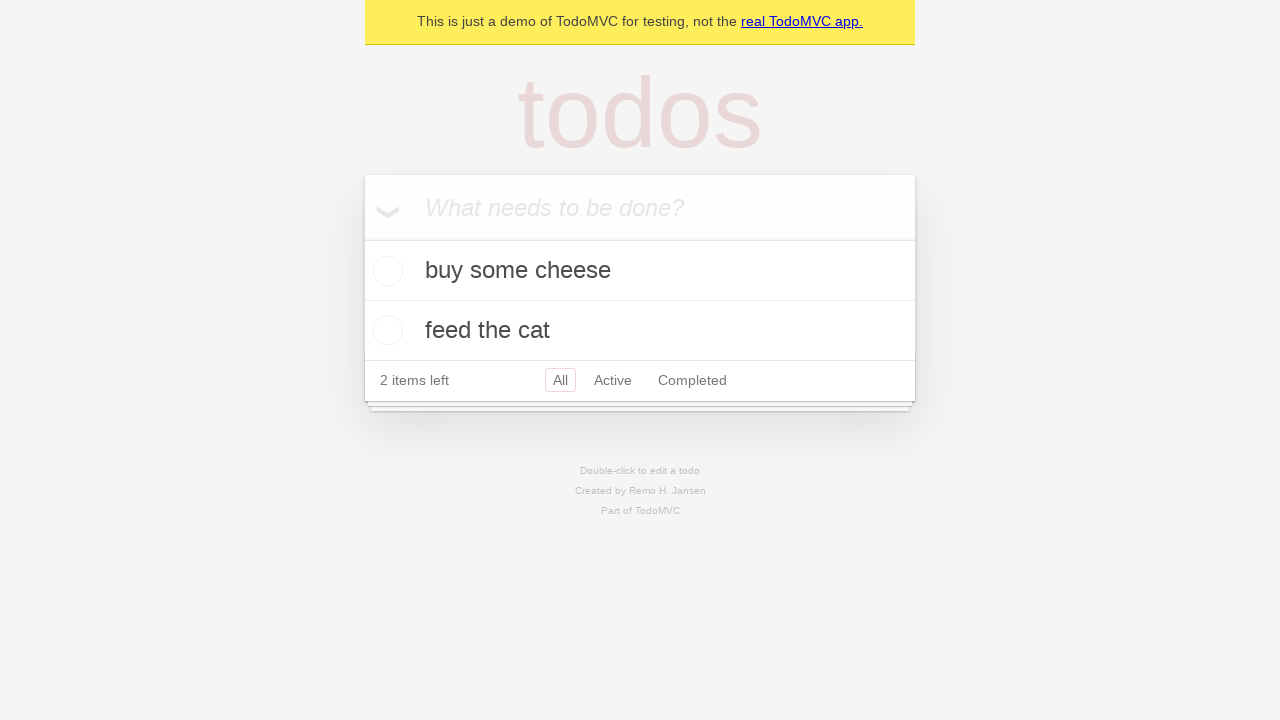

Filled todo input with 'book a doctors appointment' on internal:attr=[placeholder="What needs to be done?"i]
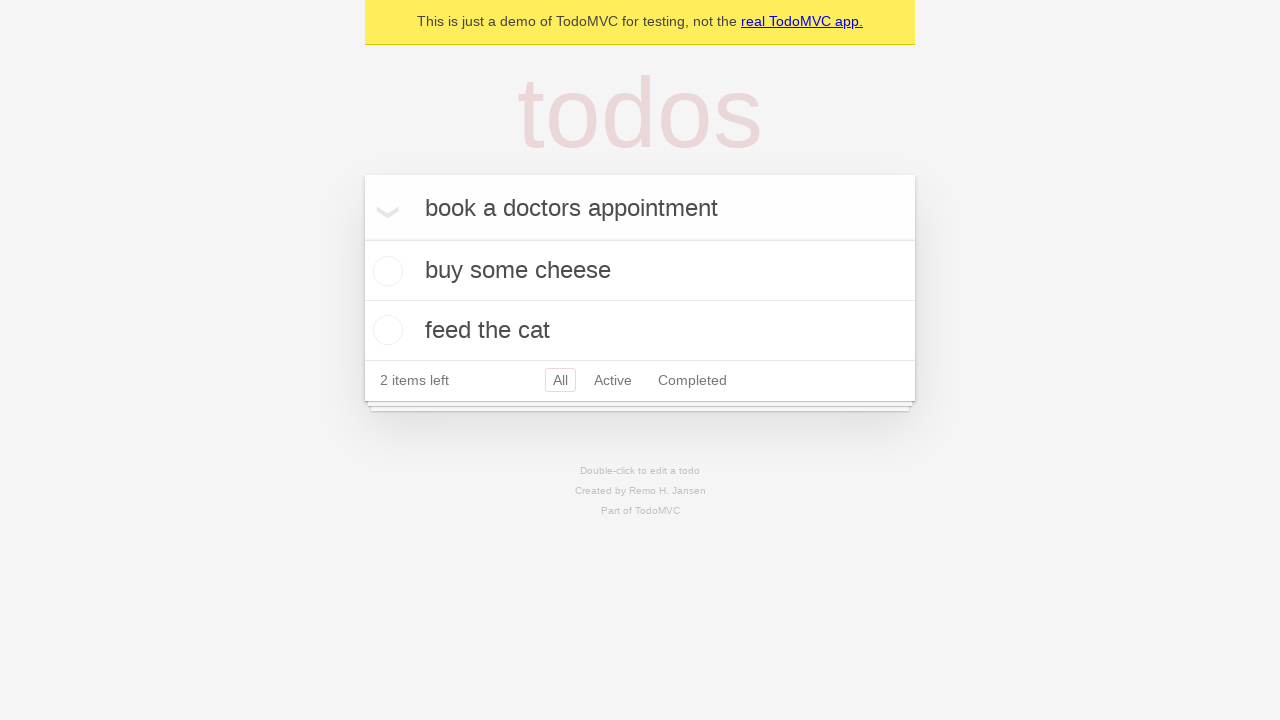

Pressed Enter to create todo 'book a doctors appointment' on internal:attr=[placeholder="What needs to be done?"i]
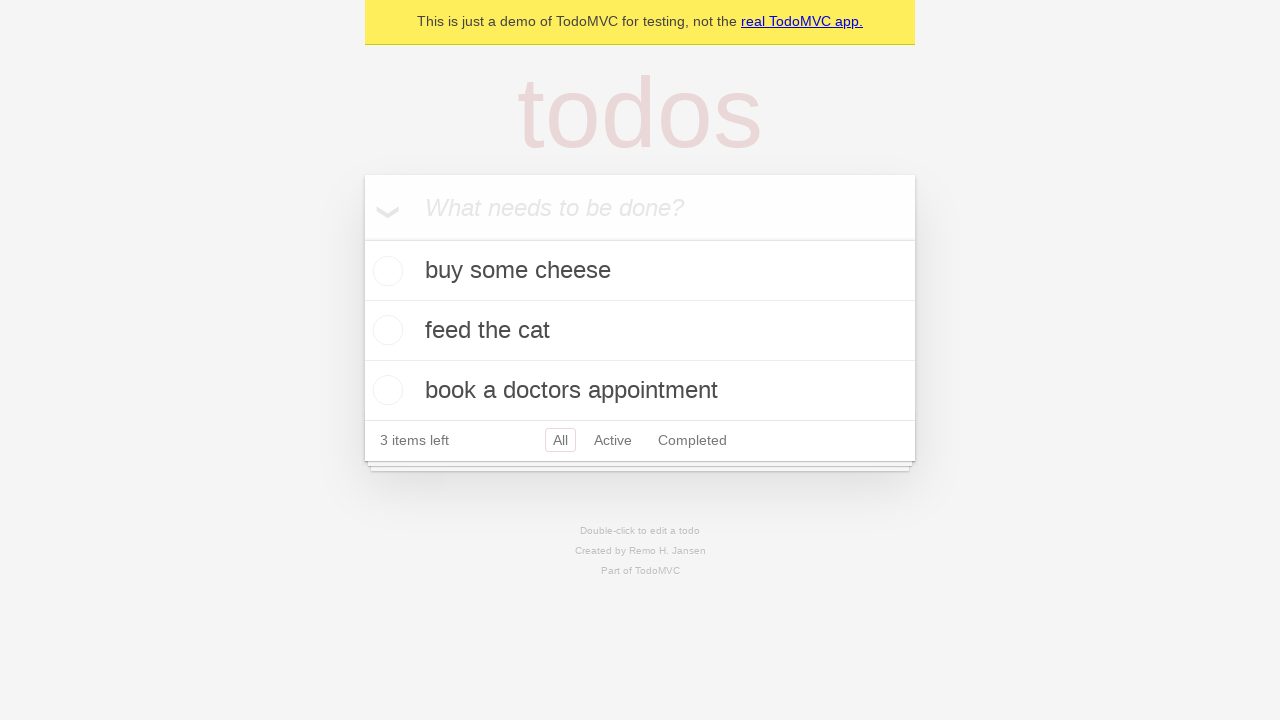

All 3 todo items loaded and visible
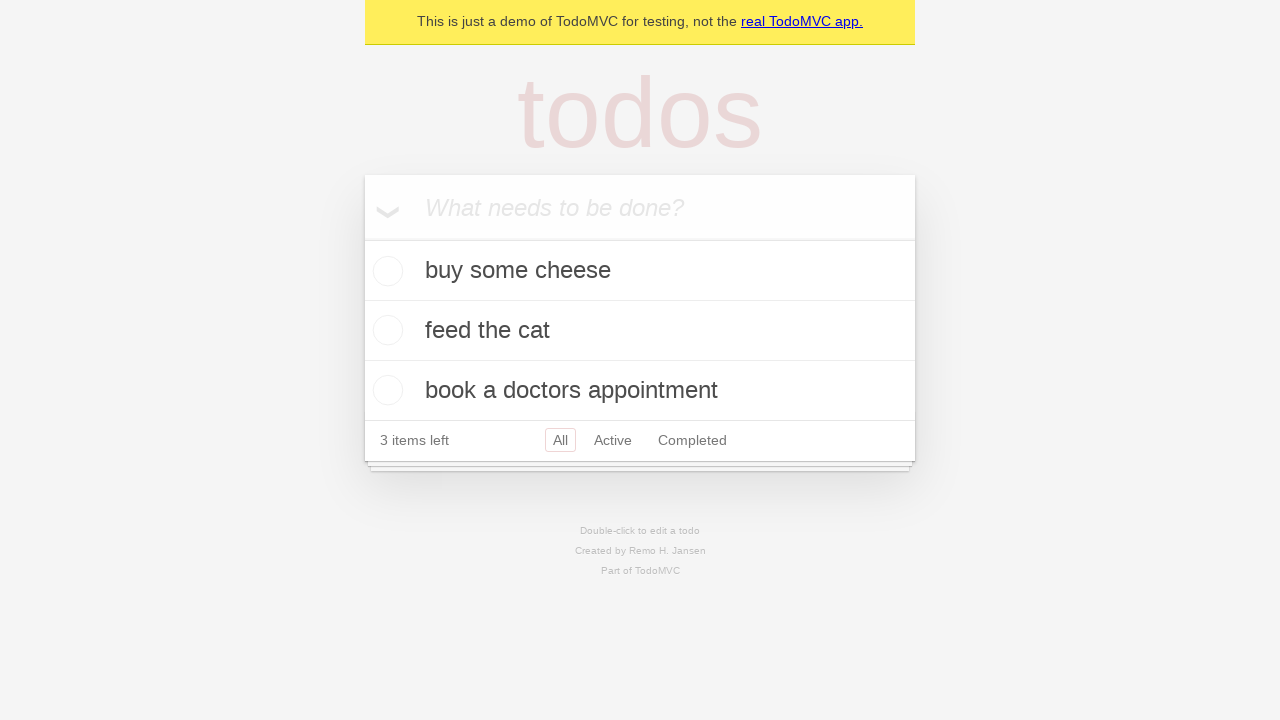

Checked the second todo item at (385, 330) on [data-testid='todo-item'] >> nth=1 >> internal:role=checkbox
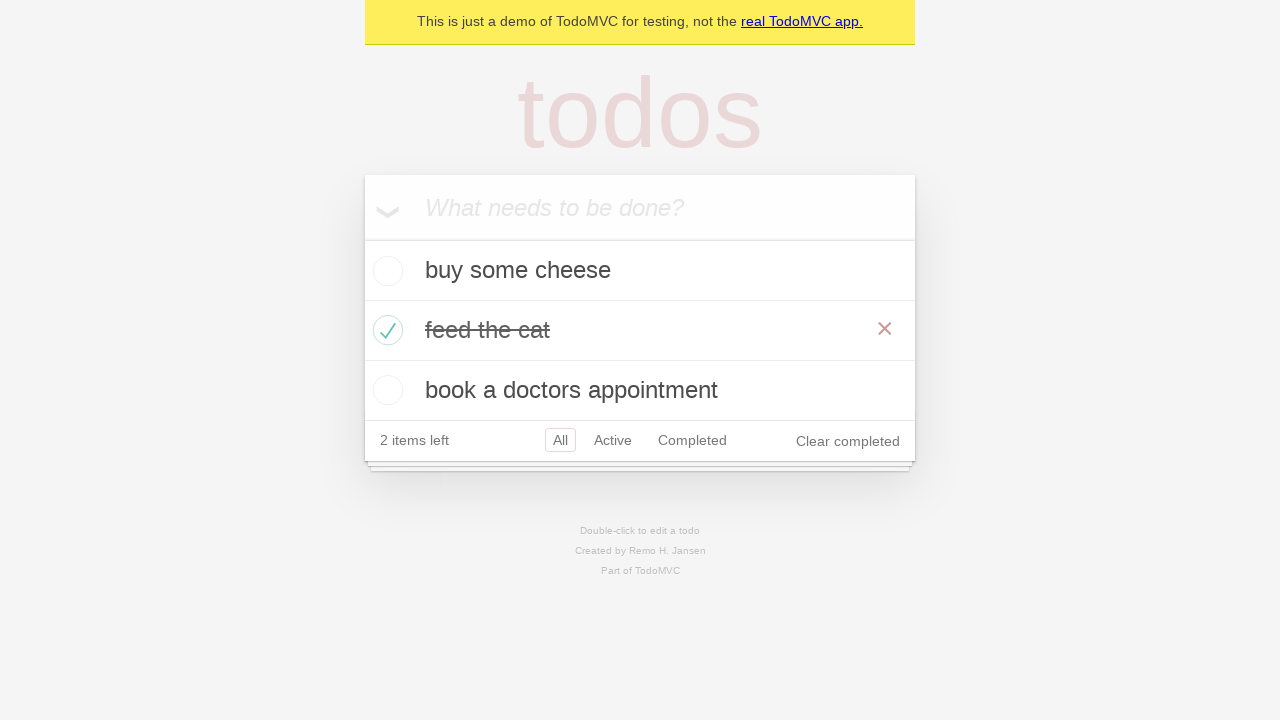

Clicked 'Active' filter to display active items only at (613, 440) on internal:role=link[name="Active"i]
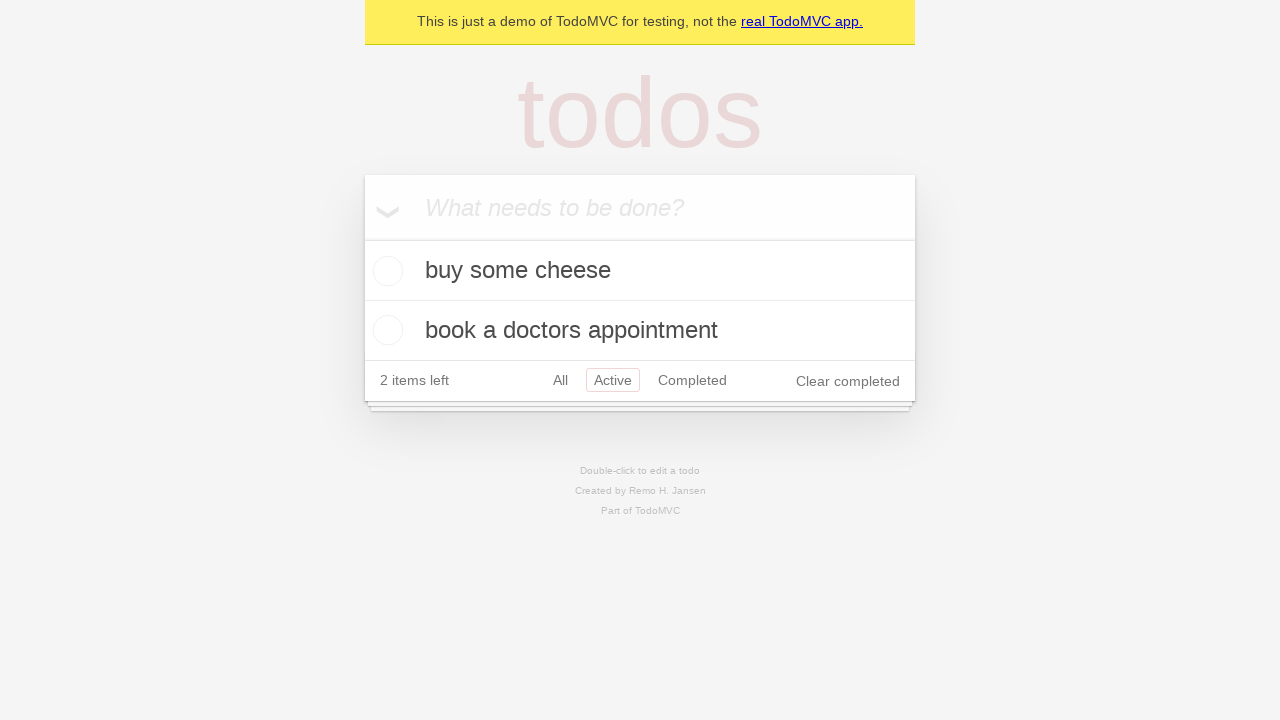

Clicked 'Completed' filter to display completed items only at (692, 380) on internal:role=link[name="Completed"i]
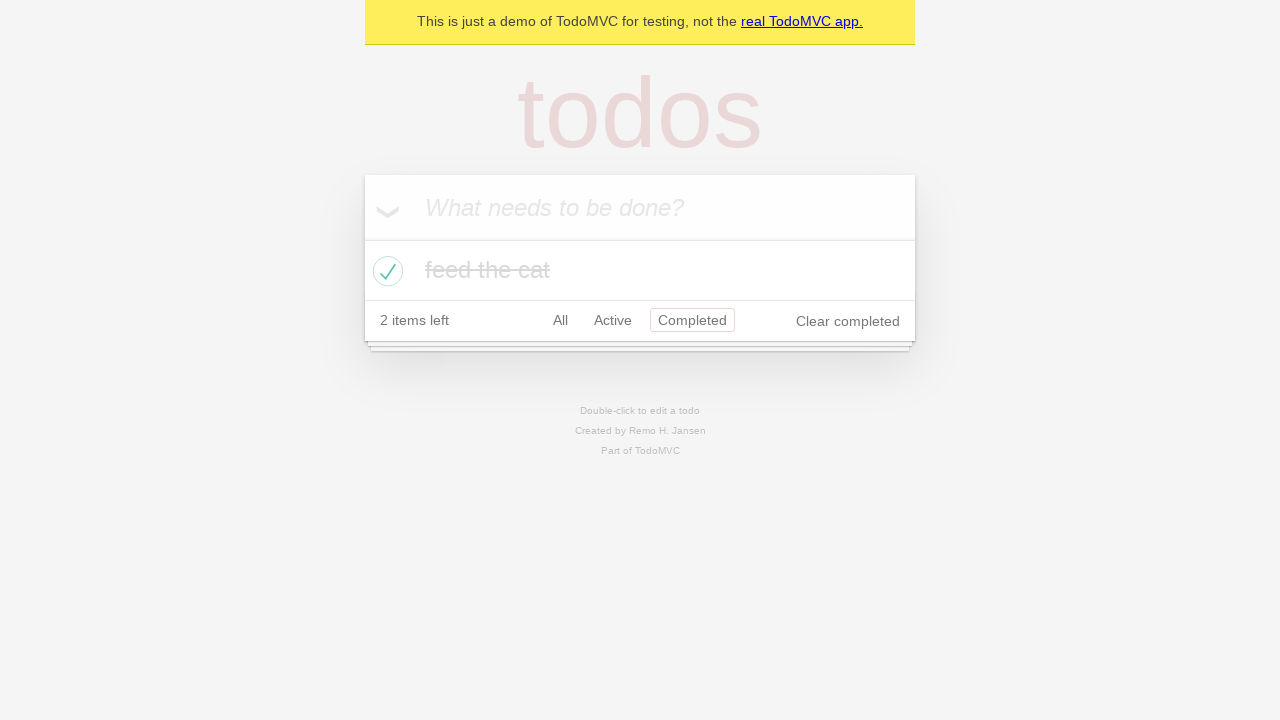

Clicked 'All' filter to display all items at (560, 320) on internal:role=link[name="All"i]
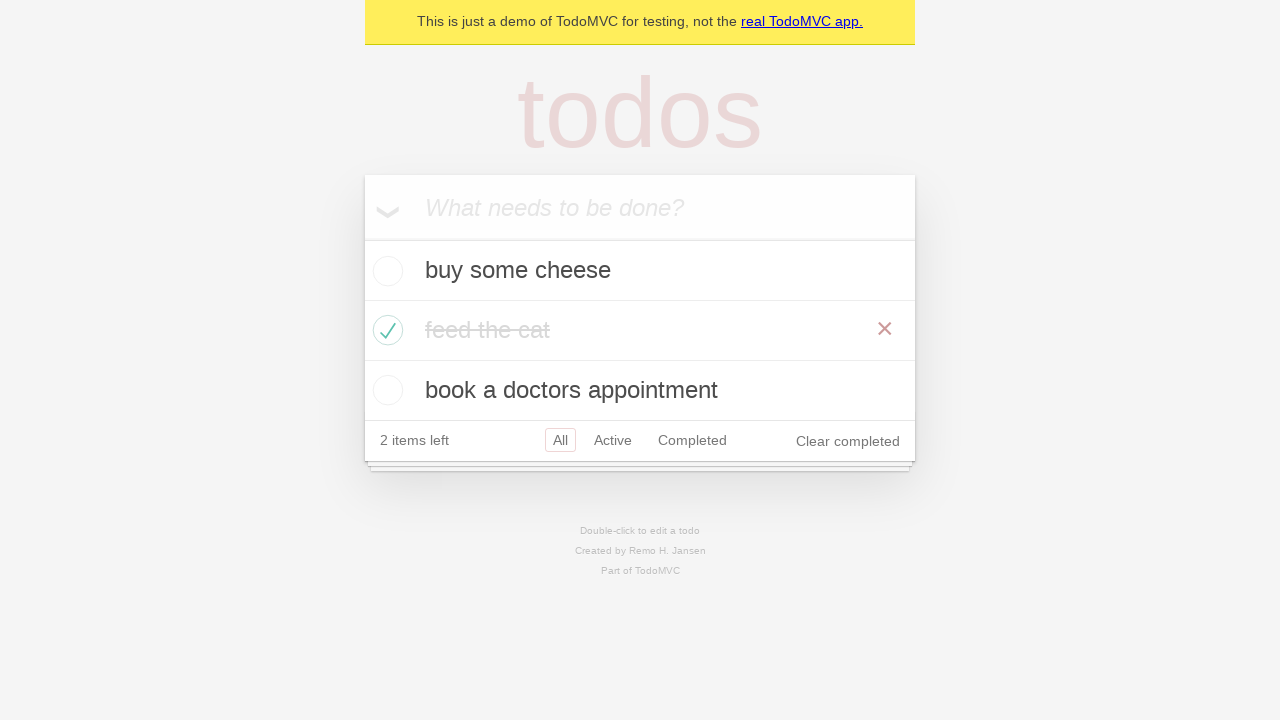

All items are now displayed after navigating to 'All' filter
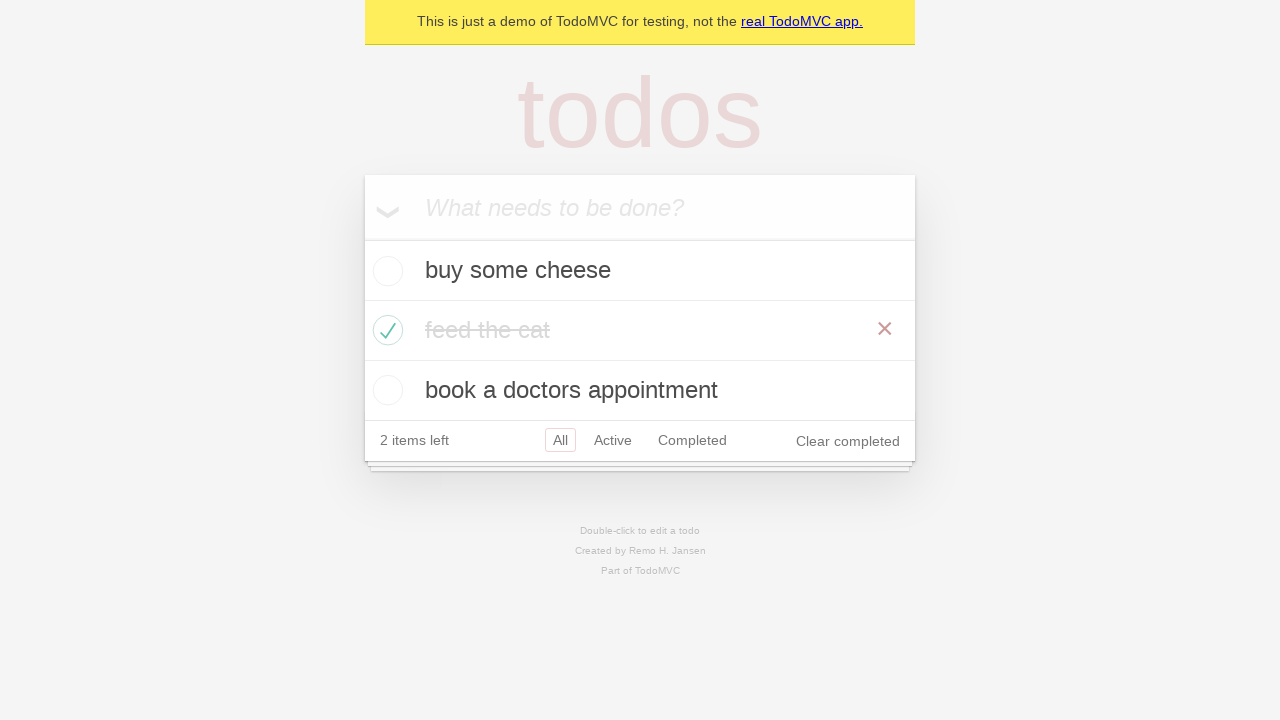

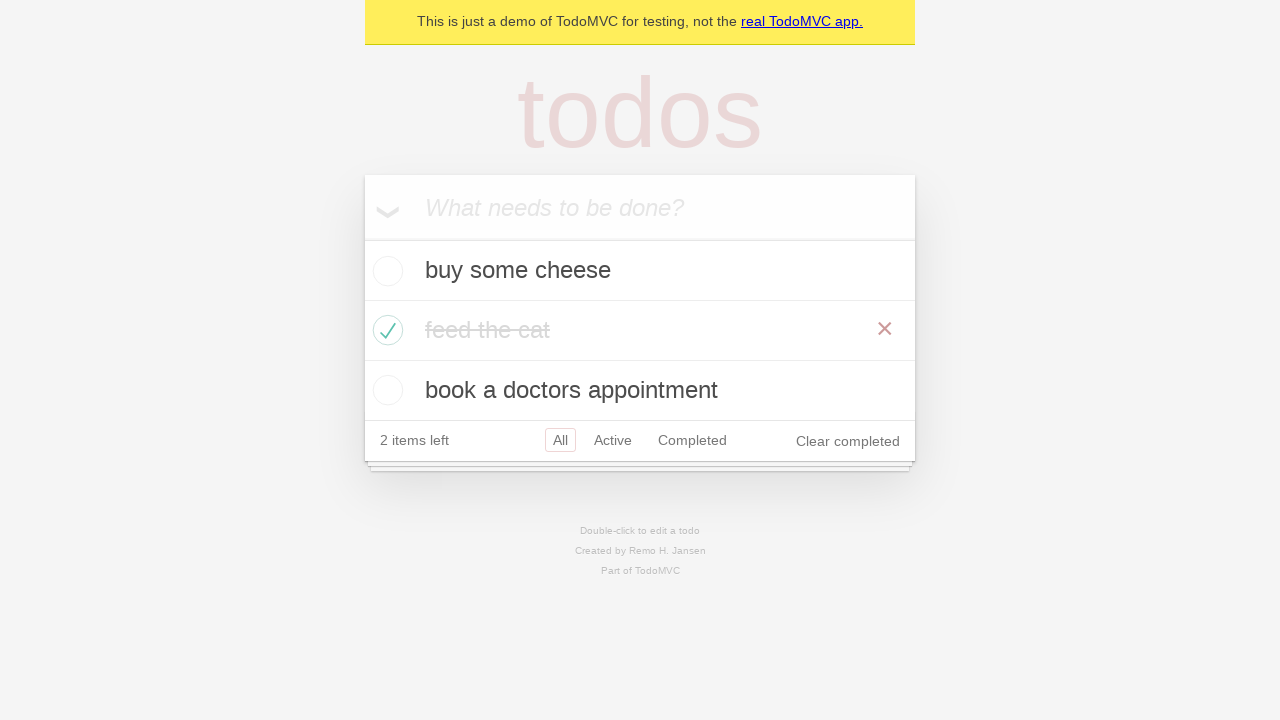